Tests keyboard navigation by pressing PAGE_DOWN twice to scroll down the page using keyboard actions

Starting URL: https://thetestingacademy.com/

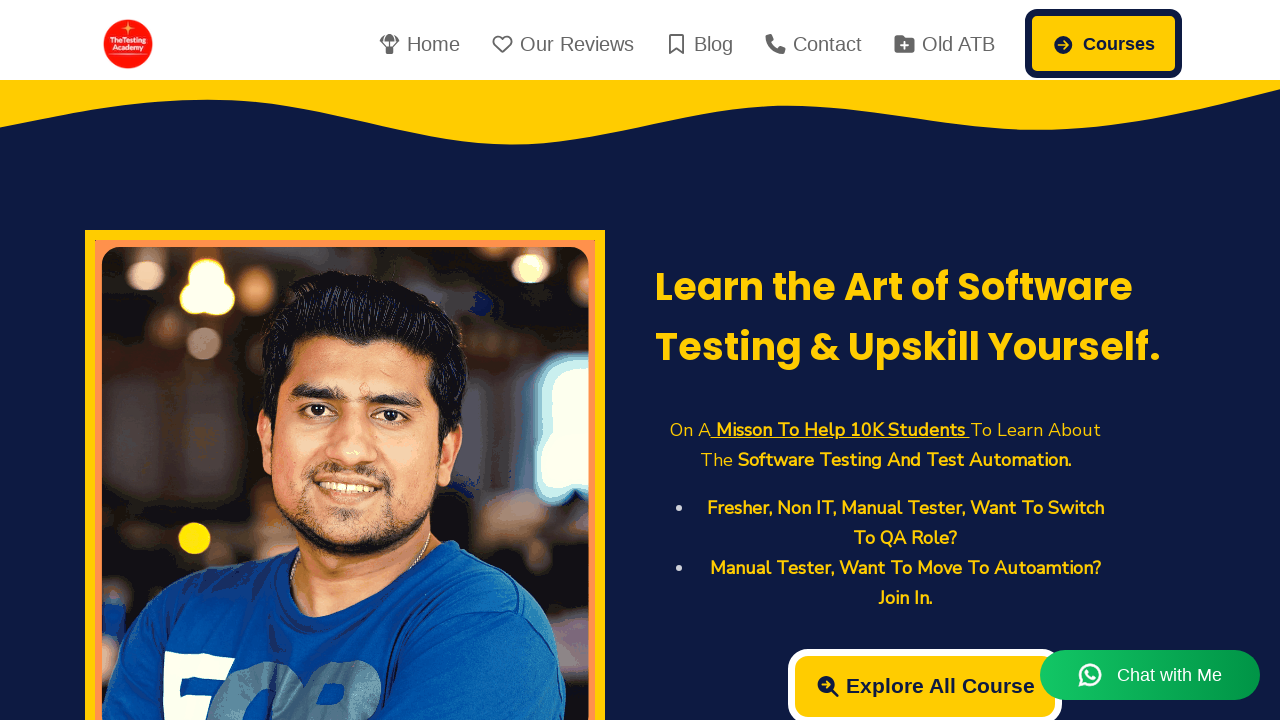

Pressed PAGE_DOWN to scroll down the page
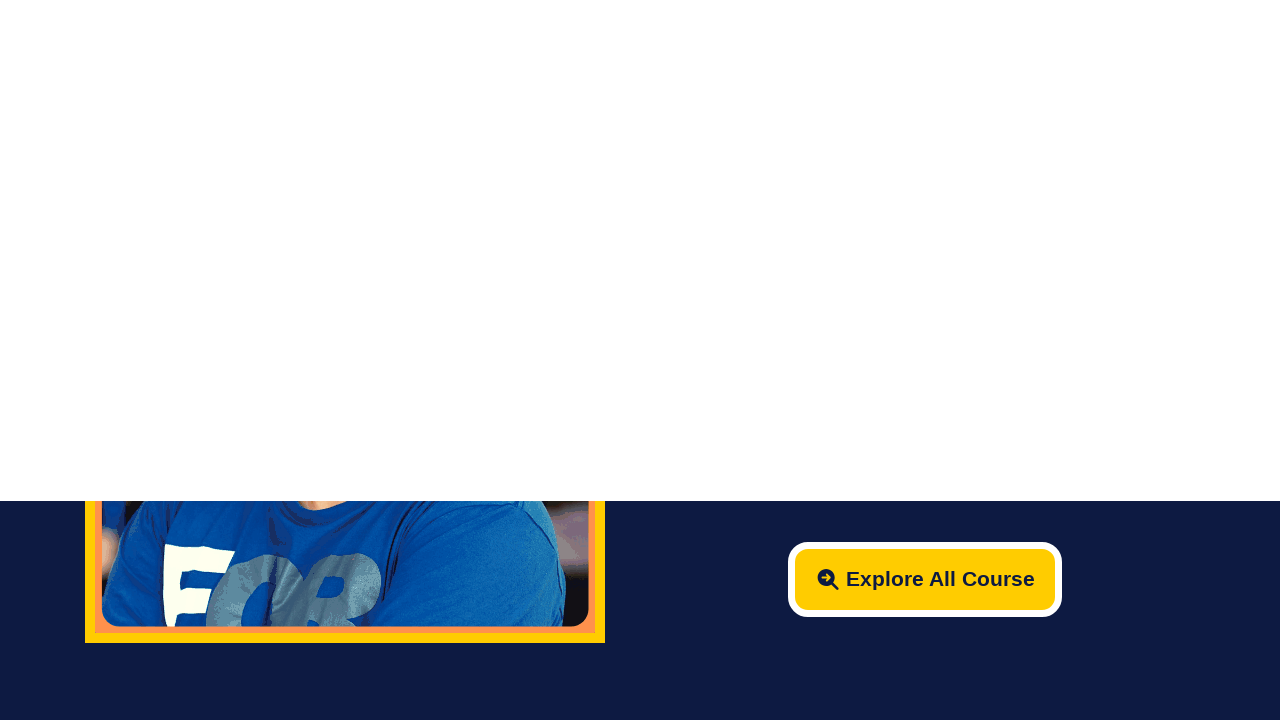

Pressed PAGE_DOWN again to scroll further down
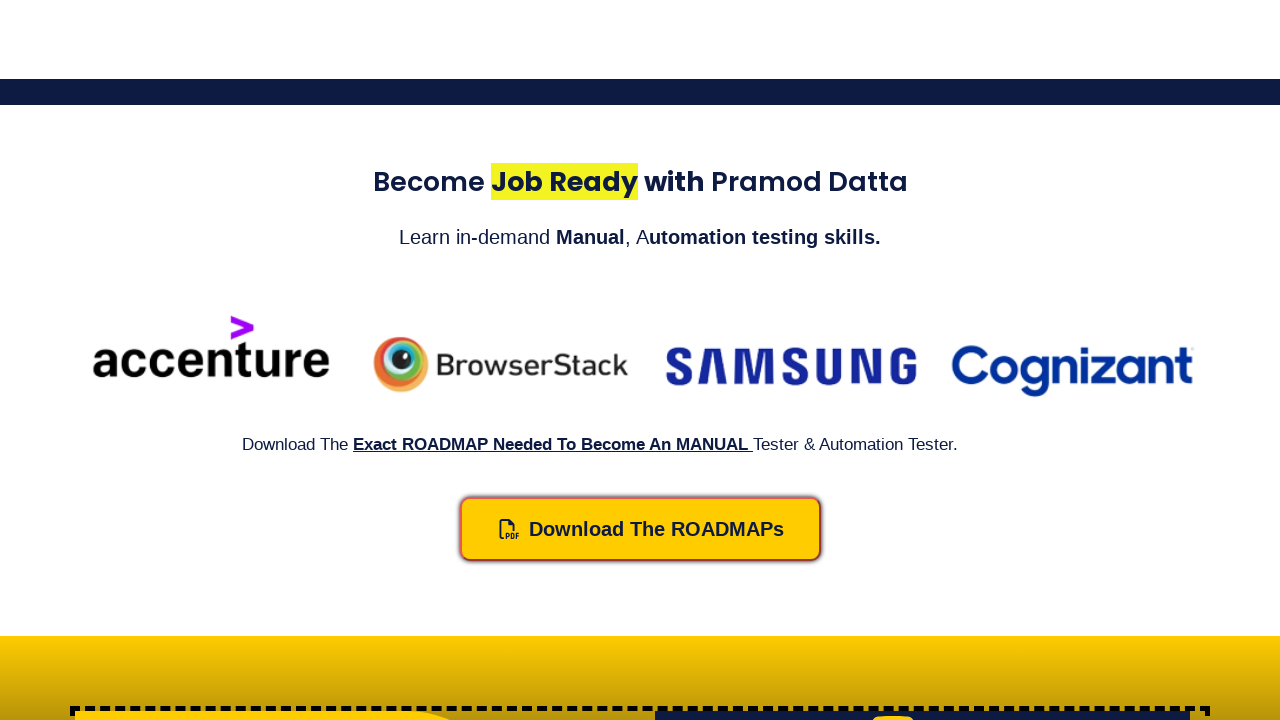

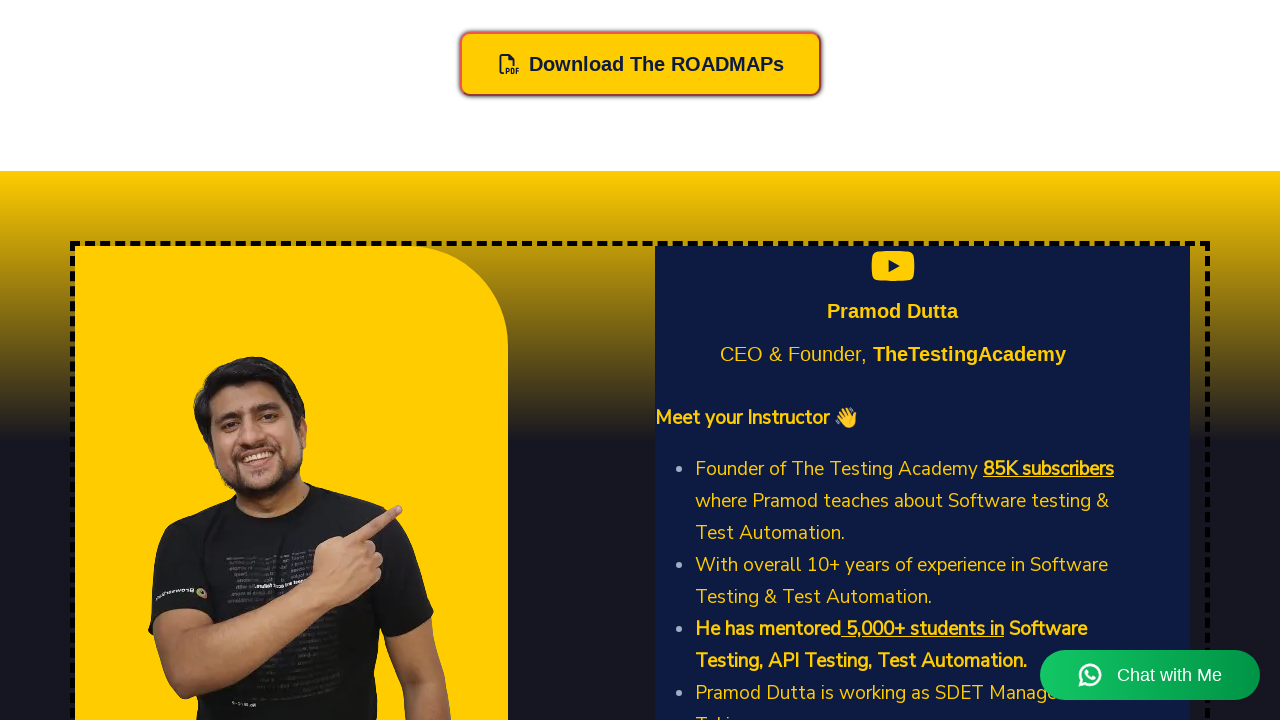